Tests ascending order sorting on a data table without attributes by clicking the dues column header and verifying the values are sorted correctly

Starting URL: http://the-internet.herokuapp.com/tables

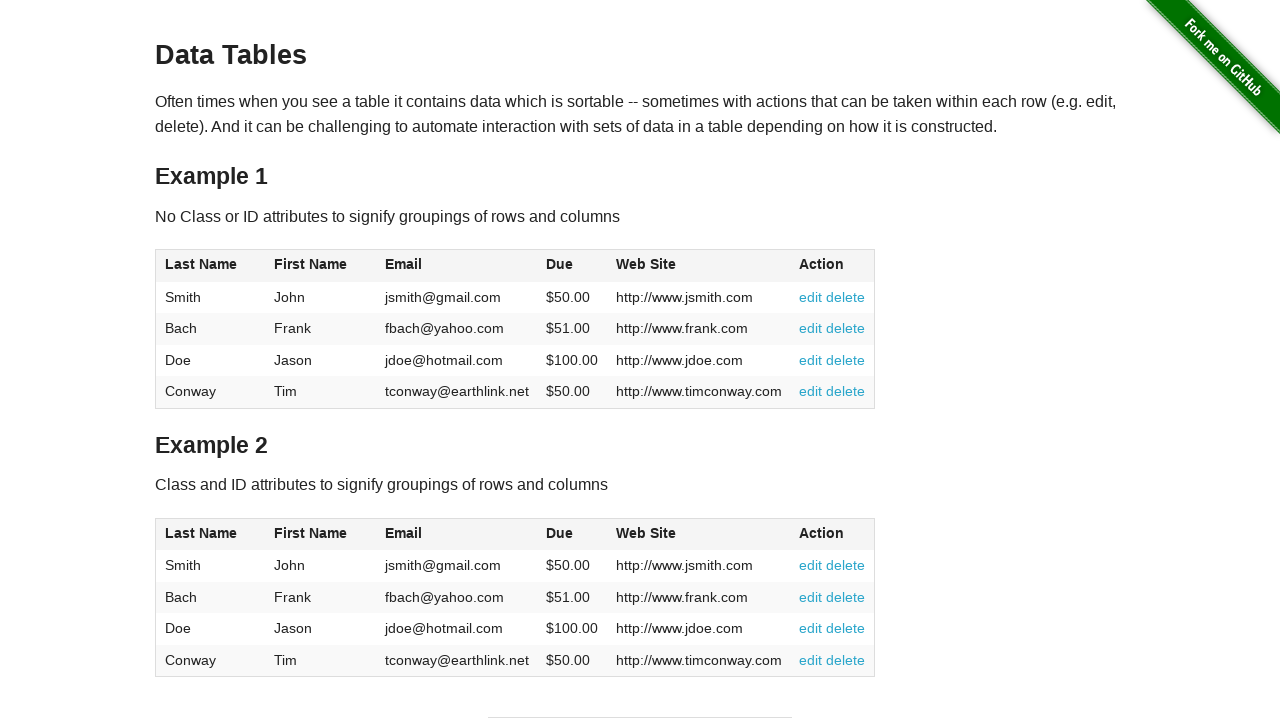

Clicked dues column header to sort in ascending order at (572, 266) on #table1 thead tr th:nth-of-type(4)
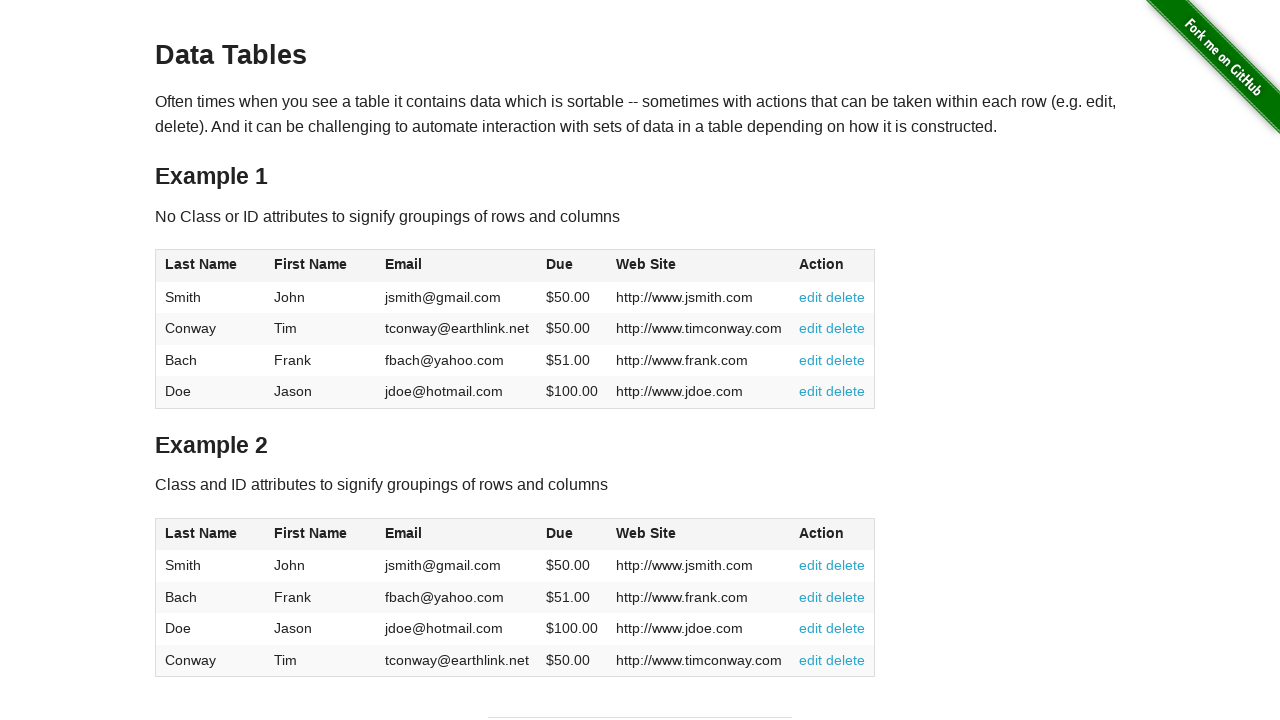

Verified table data is present after sorting
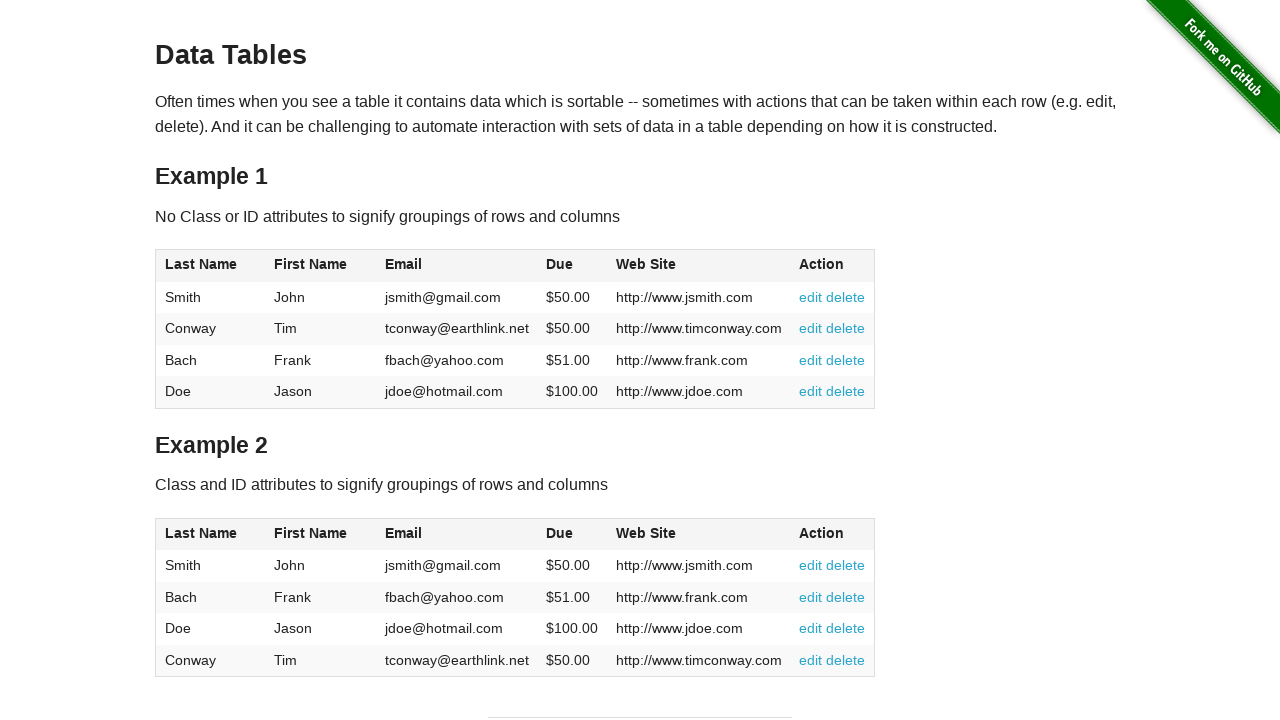

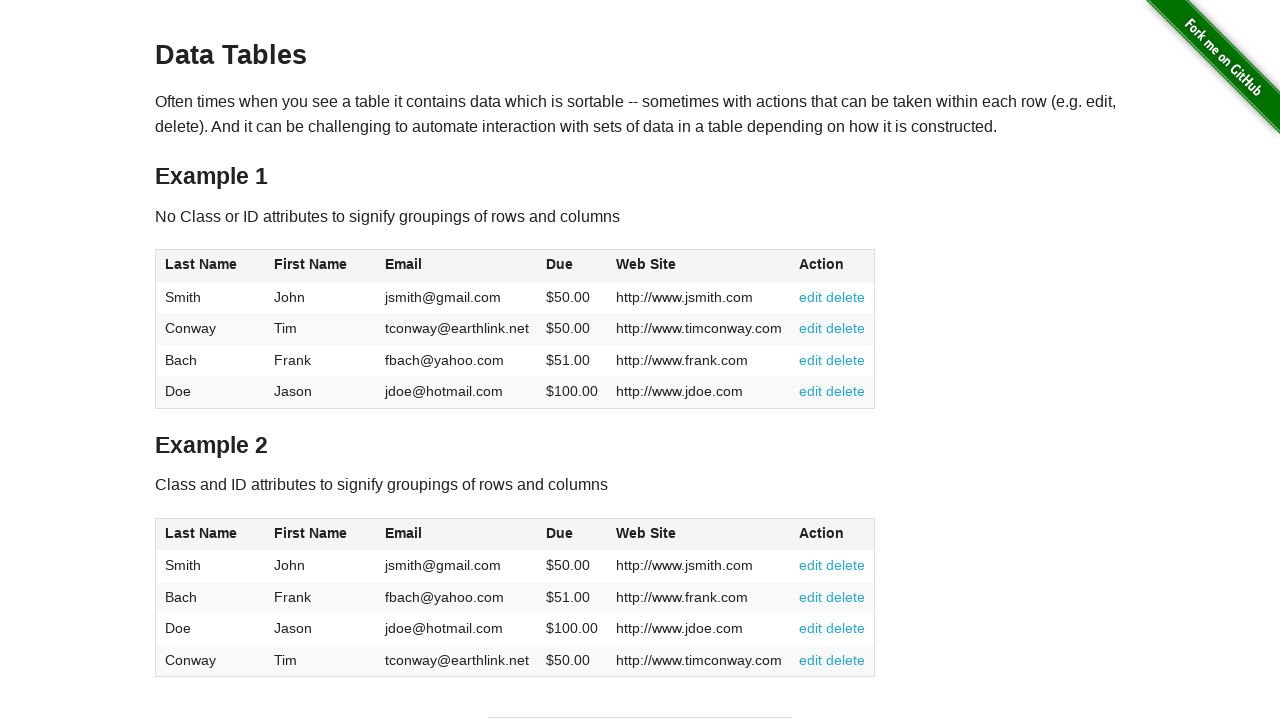